Tests uploading a larger file to check size limit handling on the upload page

Starting URL: https://the-internet.herokuapp.com/upload

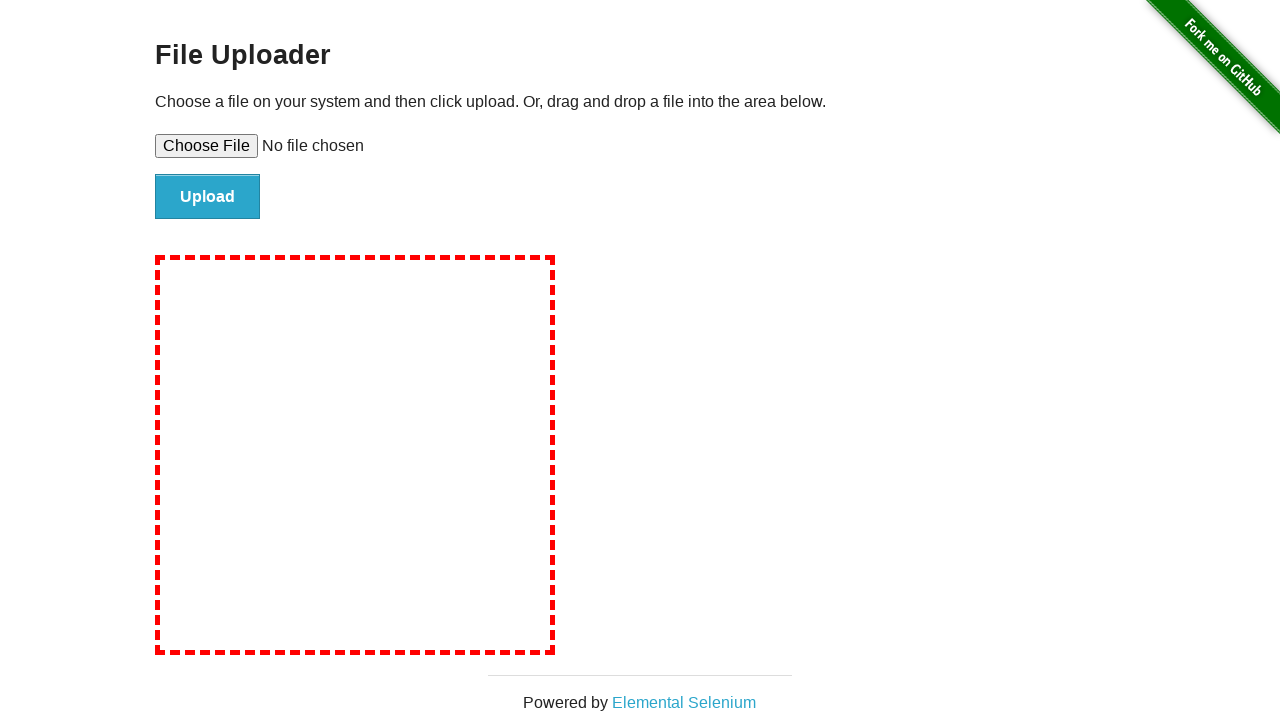

Created 5MB test file in temporary directory
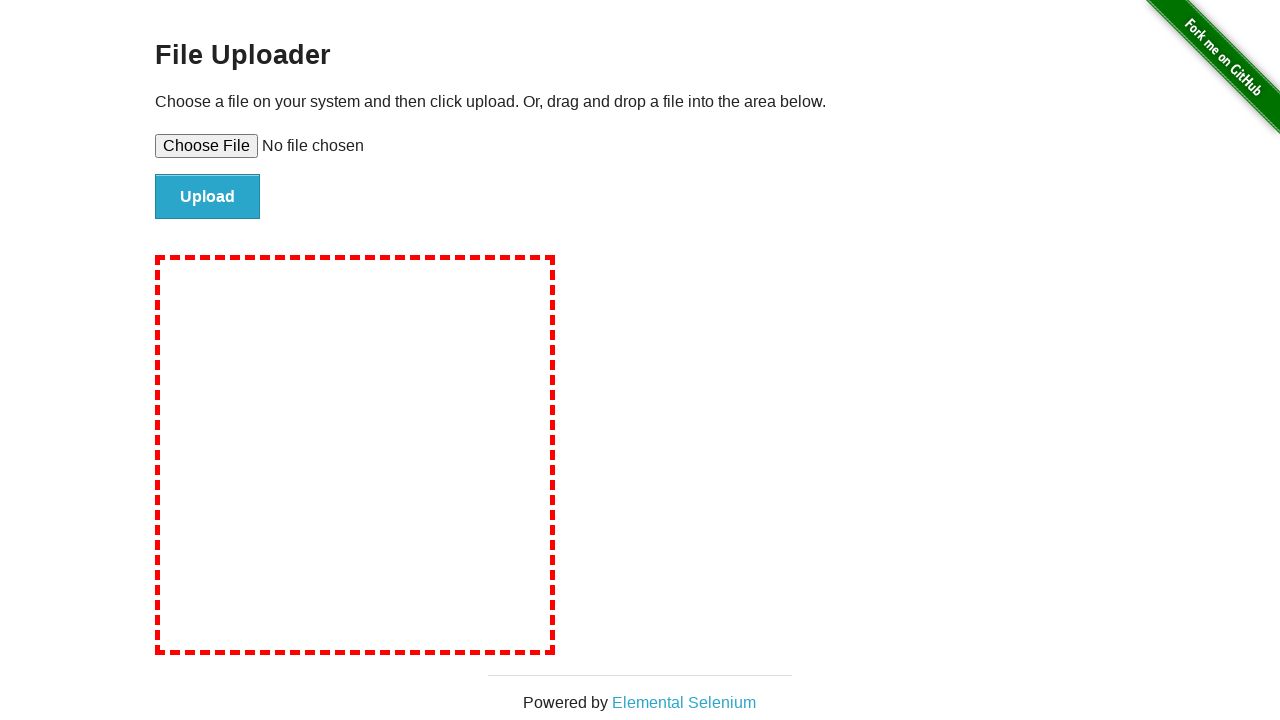

Set large test file in file upload input
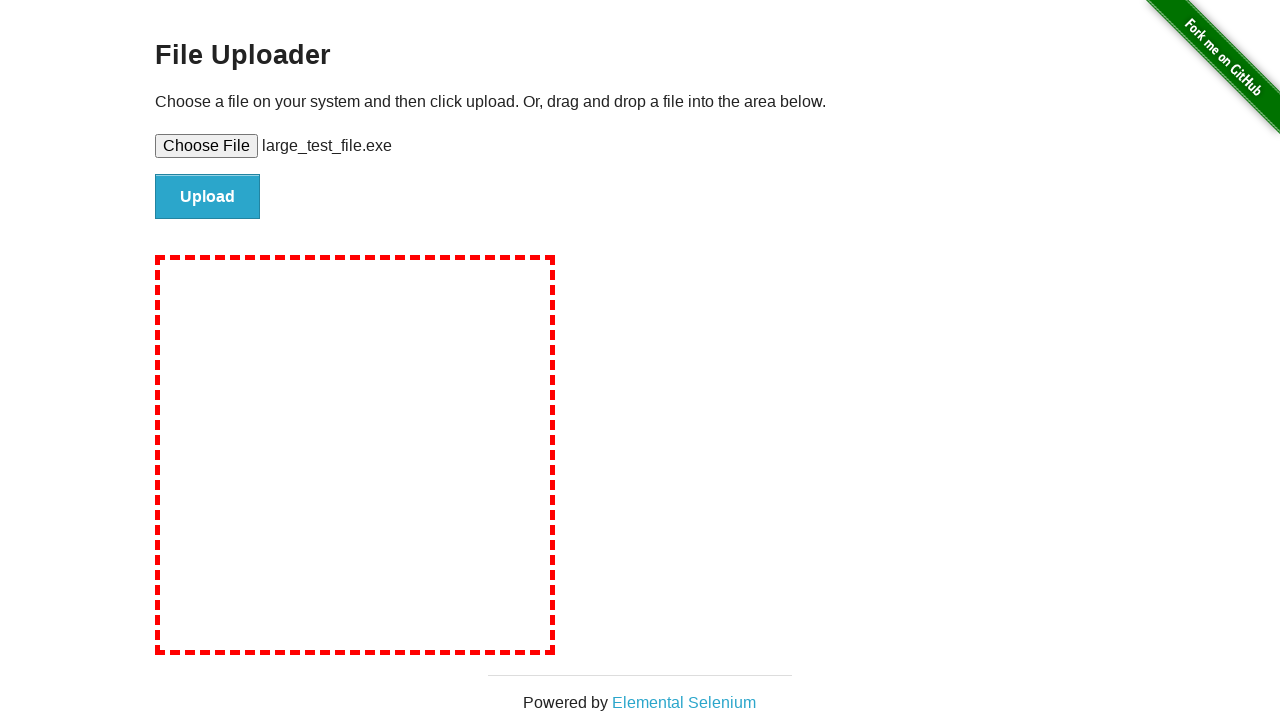

Clicked file submit button to upload large file at (208, 197) on #file-submit
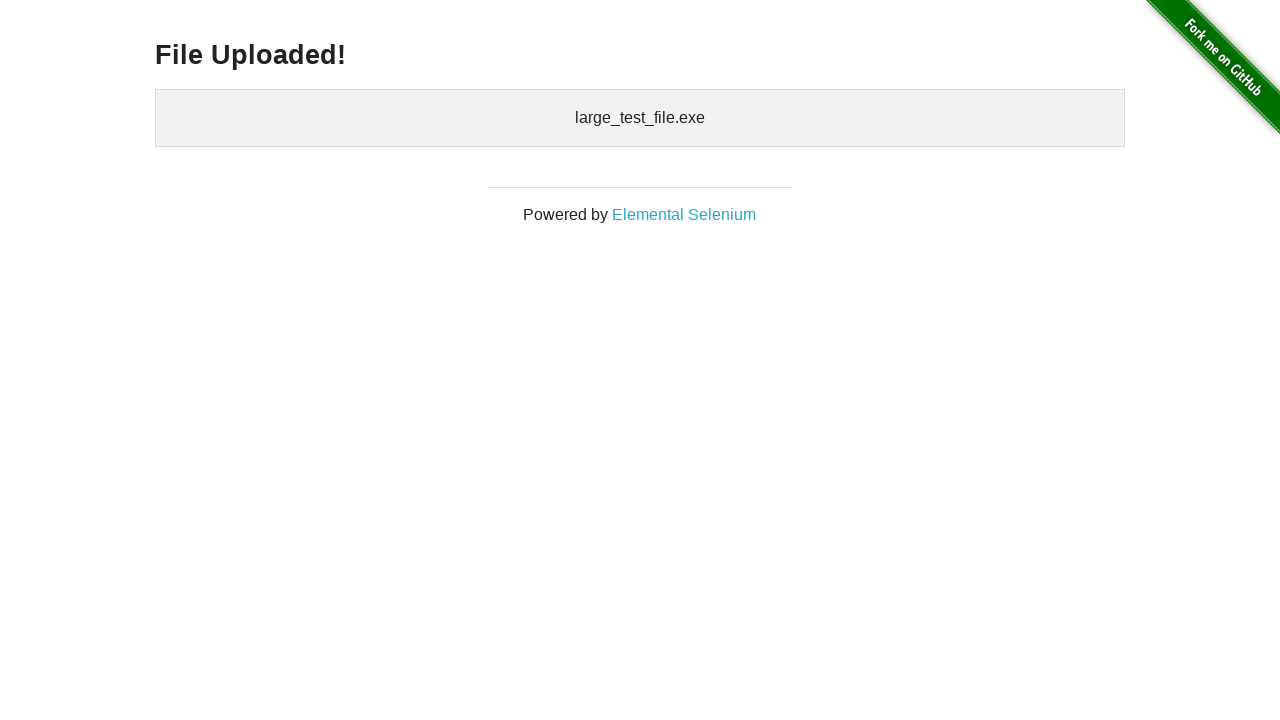

Waited for network idle to complete file upload handling
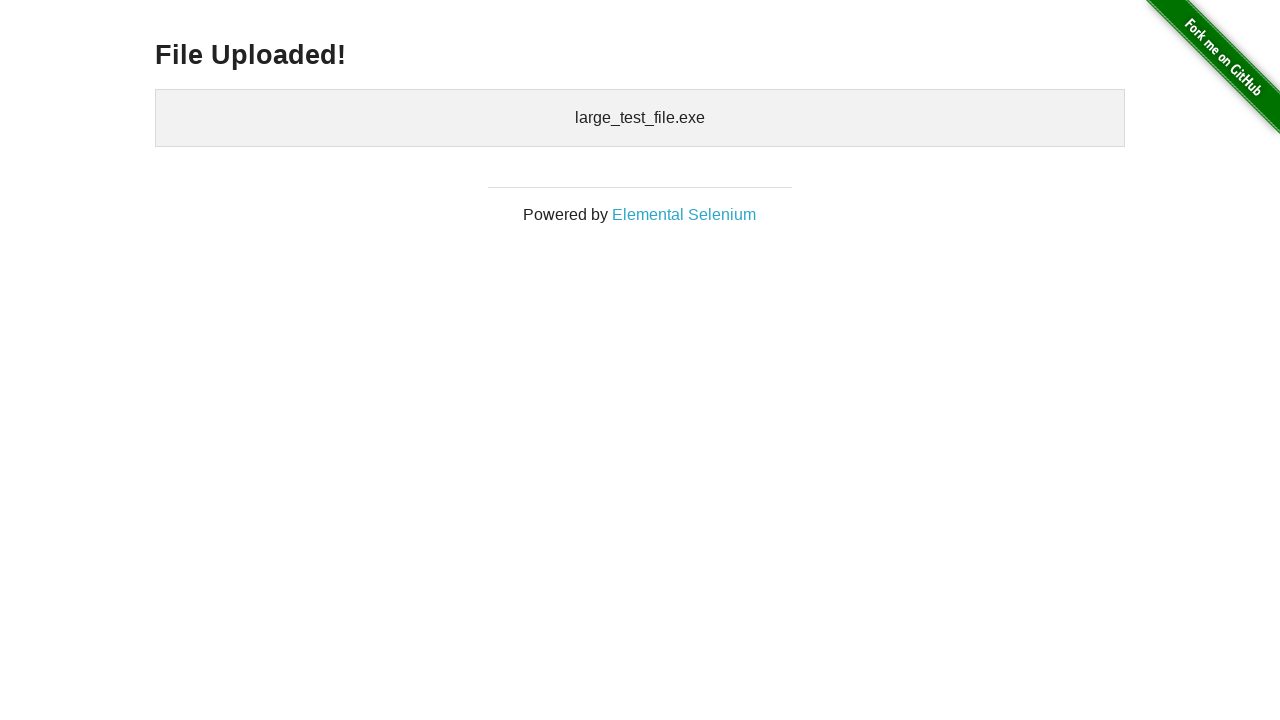

Cleaned up temporary test file
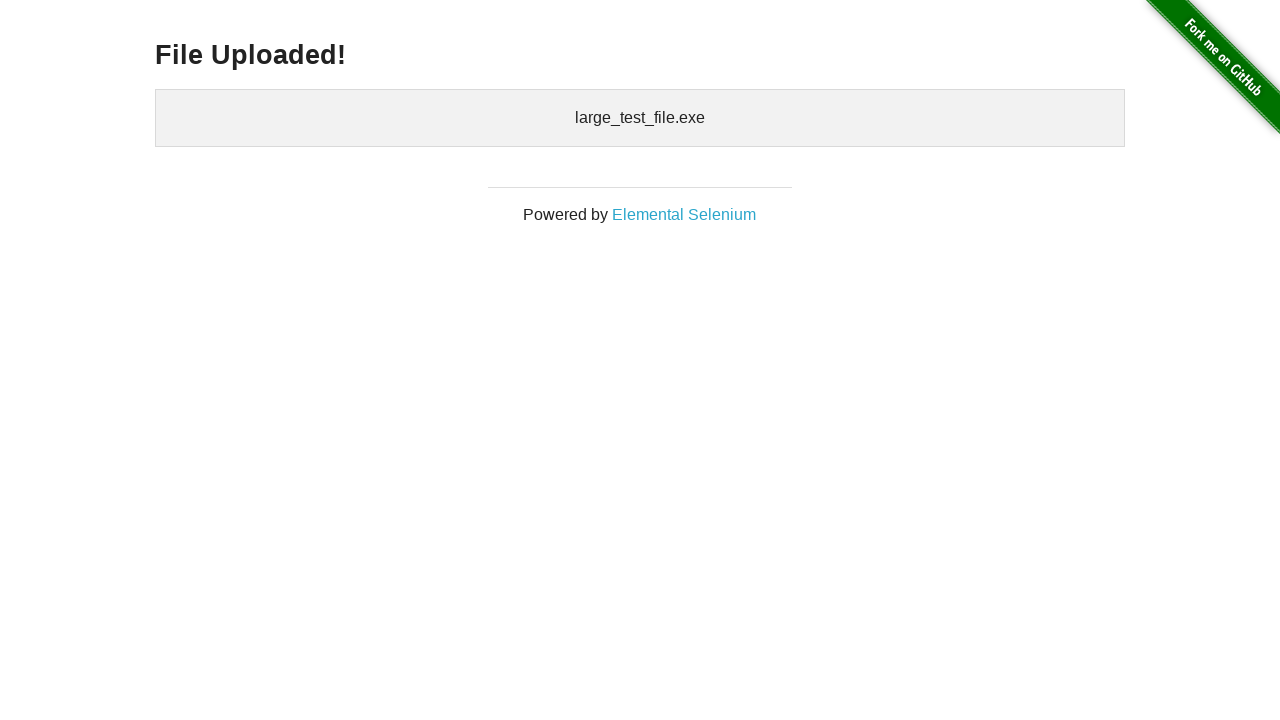

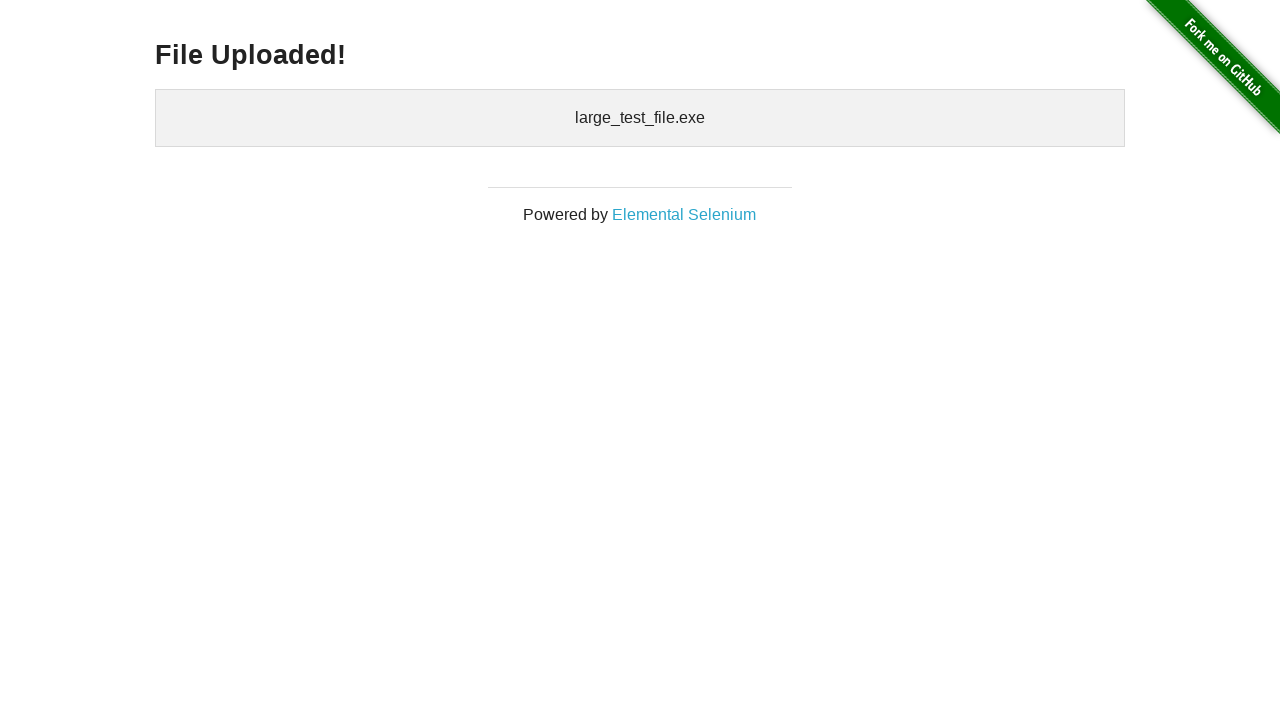